Tests hover functionality over an element and verifies the status changes to "hovered"

Starting URL: https://www.selenium.dev/selenium/web/mouse_interaction.html

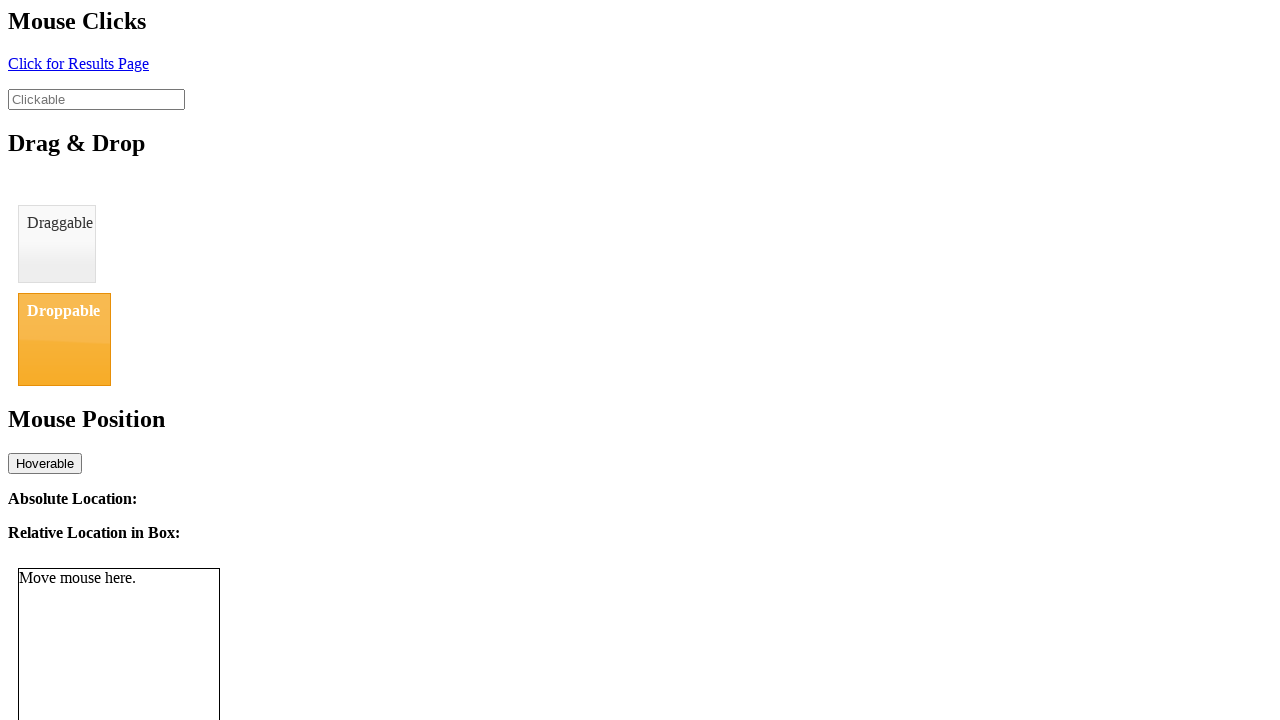

Hovered over the hoverable element at (45, 463) on #hover
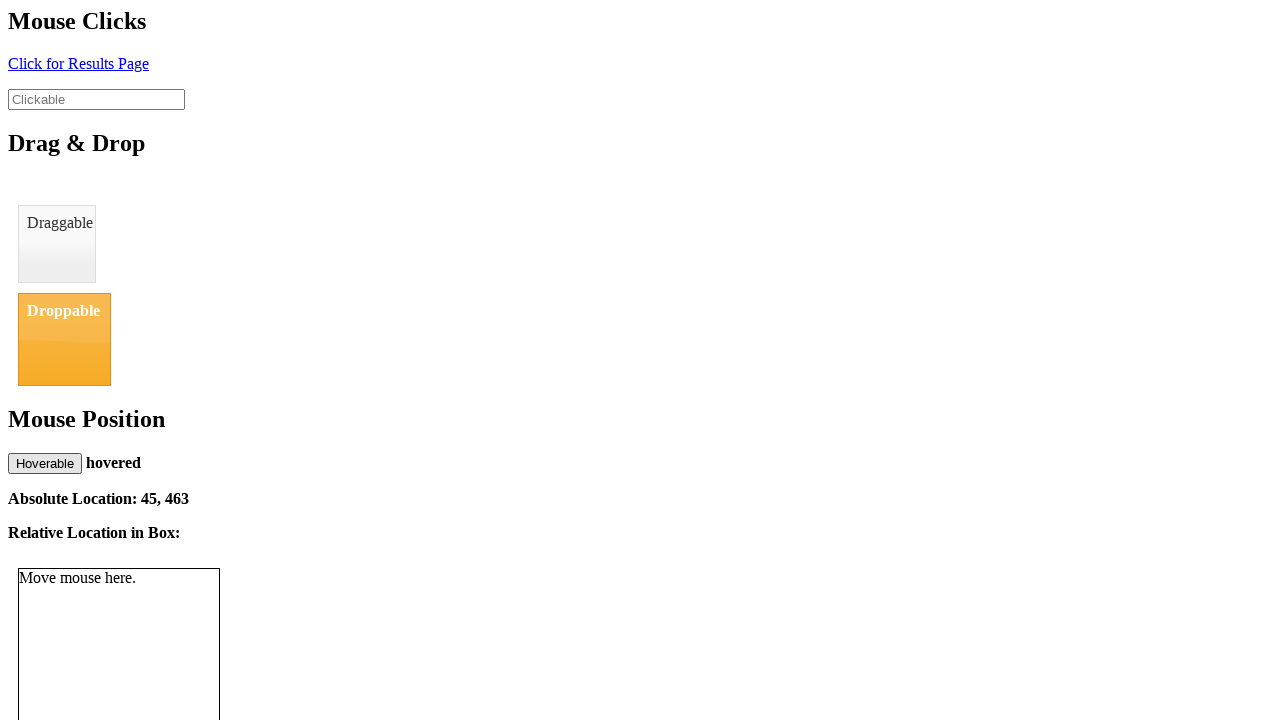

Retrieved status text from move-status element
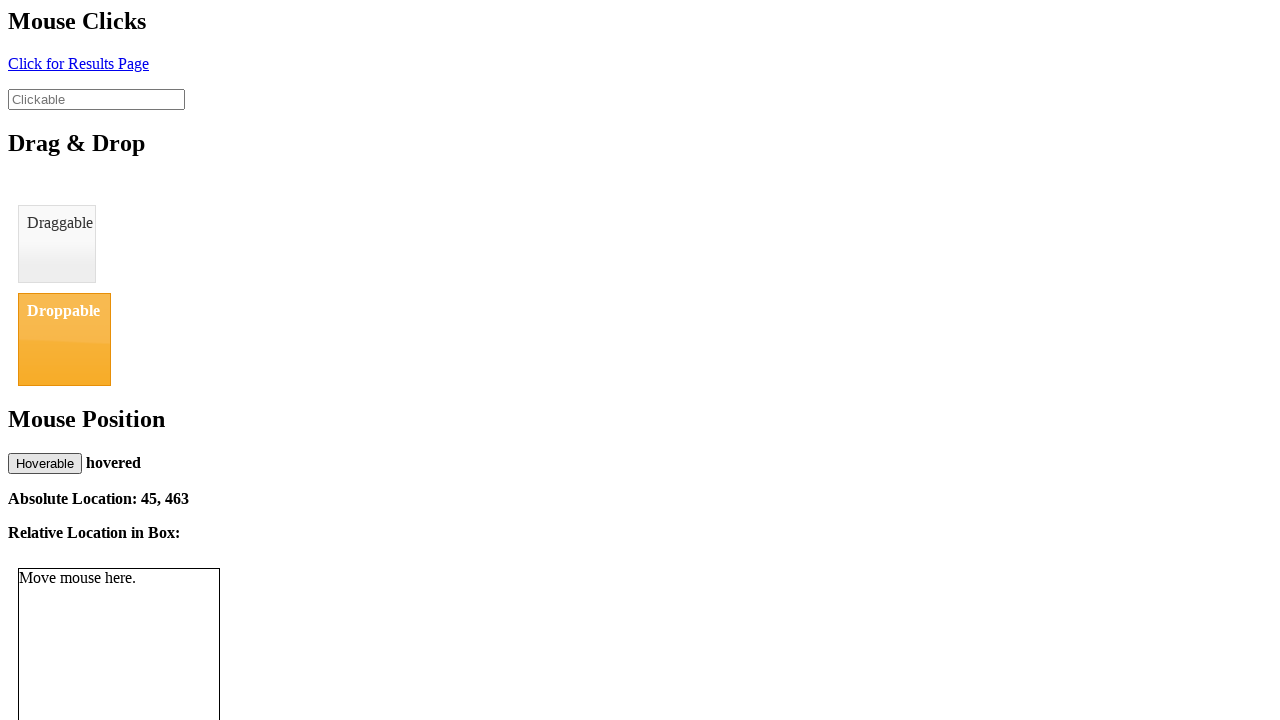

Verified status changed to 'hovered'
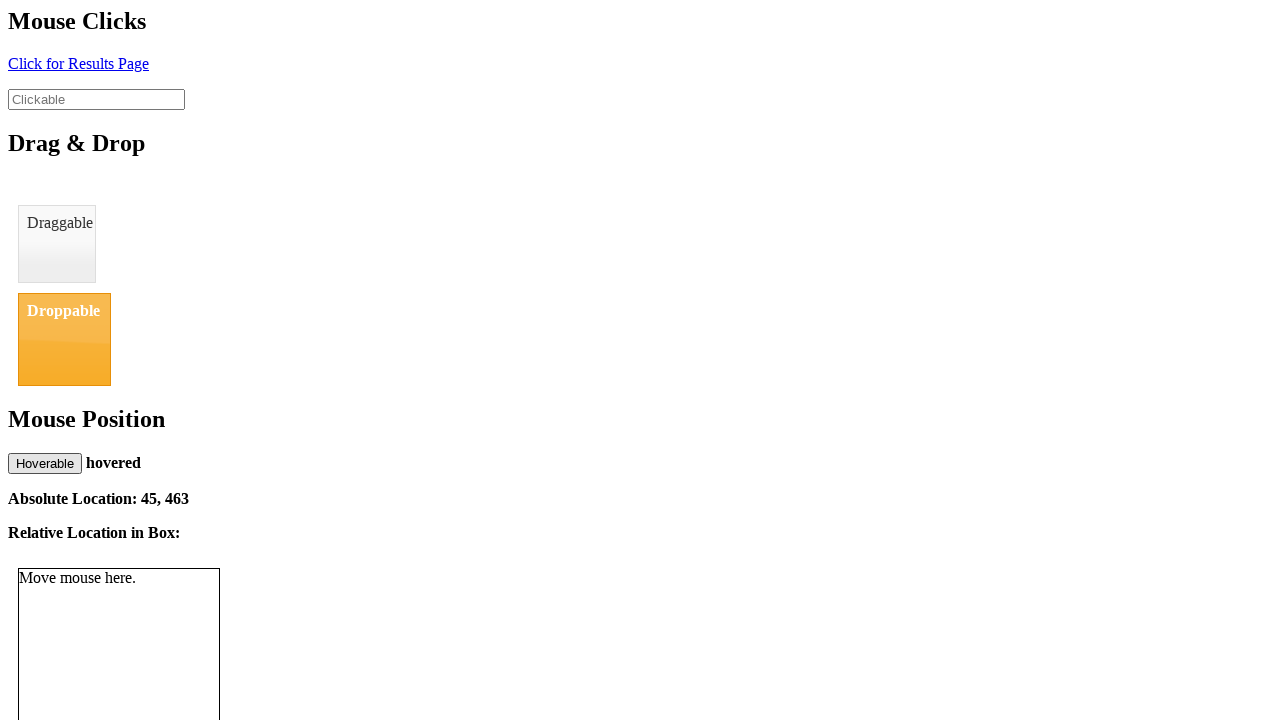

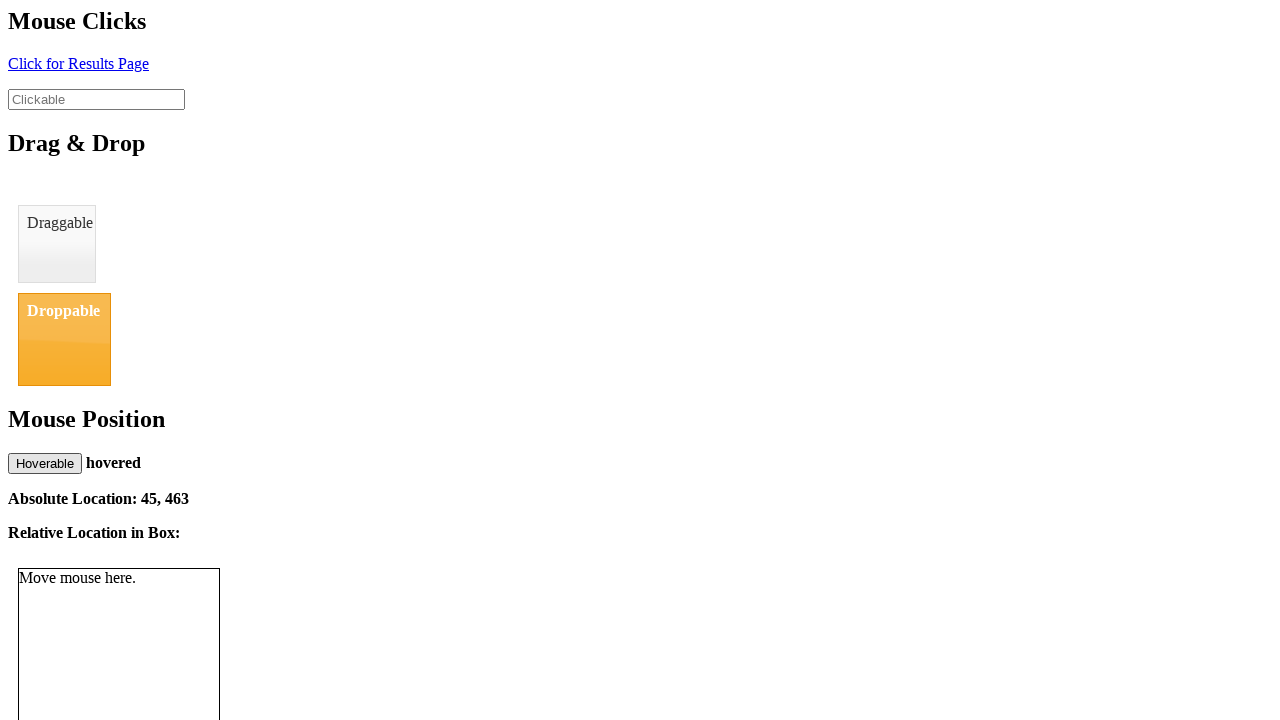